Tests right-click context menu functionality by performing a context click on a button element, iterating through menu items, clicking each one, handling alerts, and stopping after clicking the "Copy" option.

Starting URL: https://swisnl.github.io/jQuery-contextMenu/demo.html

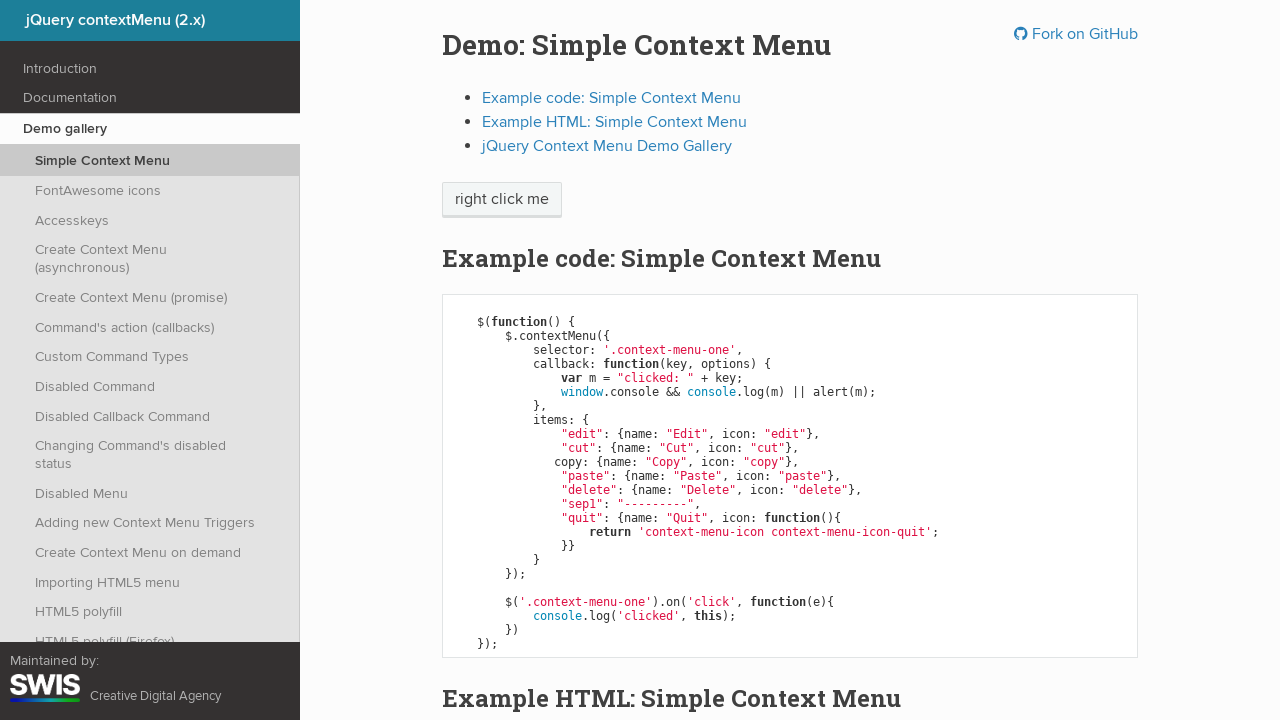

Located the element to right-click on
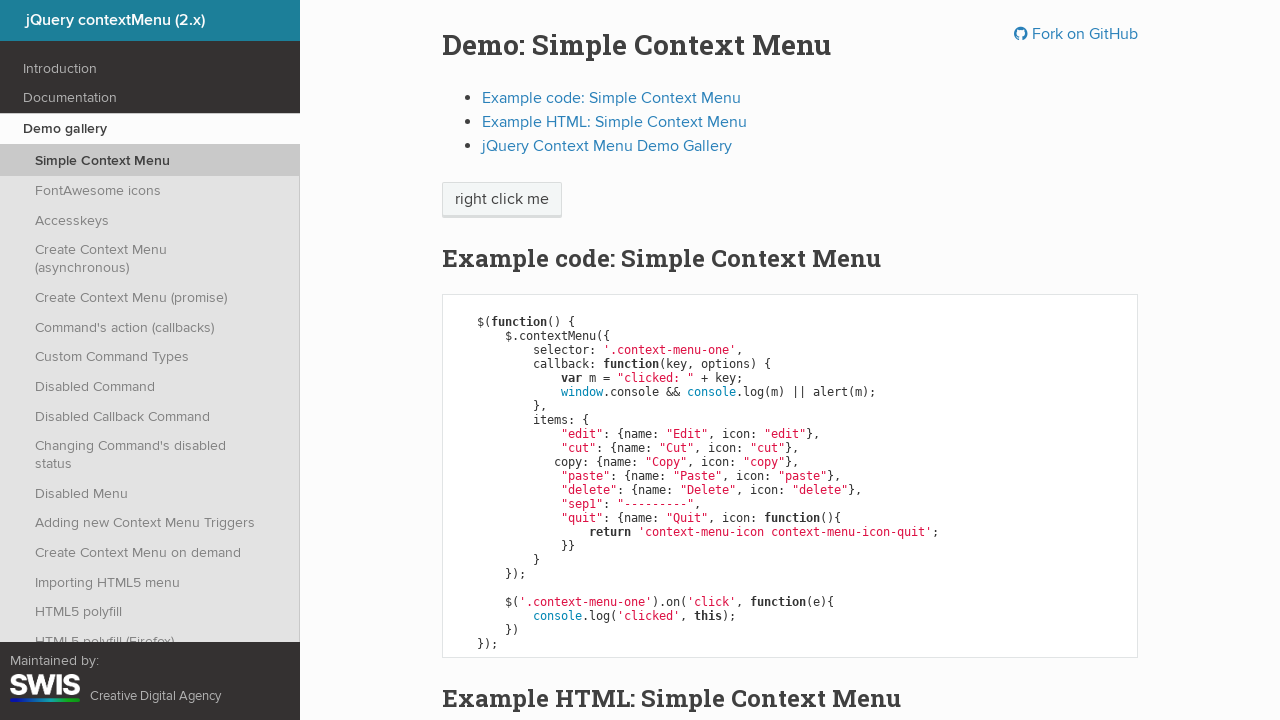

Performed right-click on the button element at (502, 200) on span.context-menu-one.btn.btn-neutral
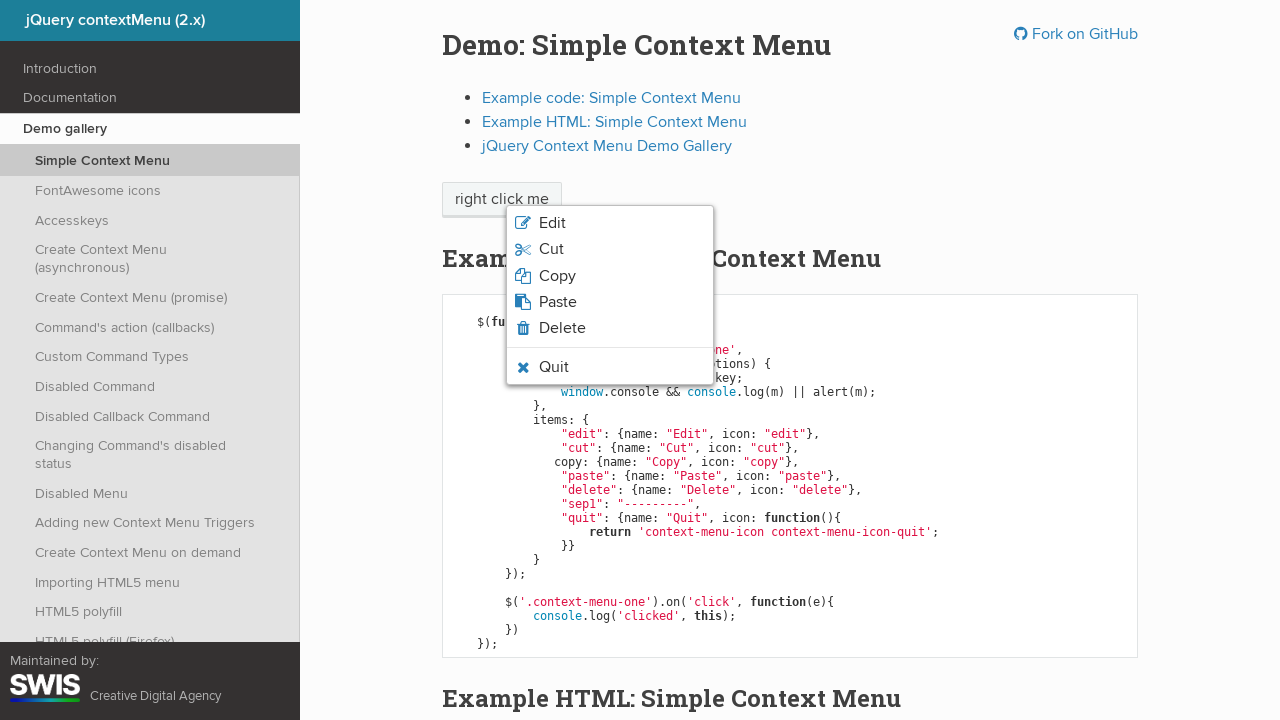

Retrieved context menu items count: 6
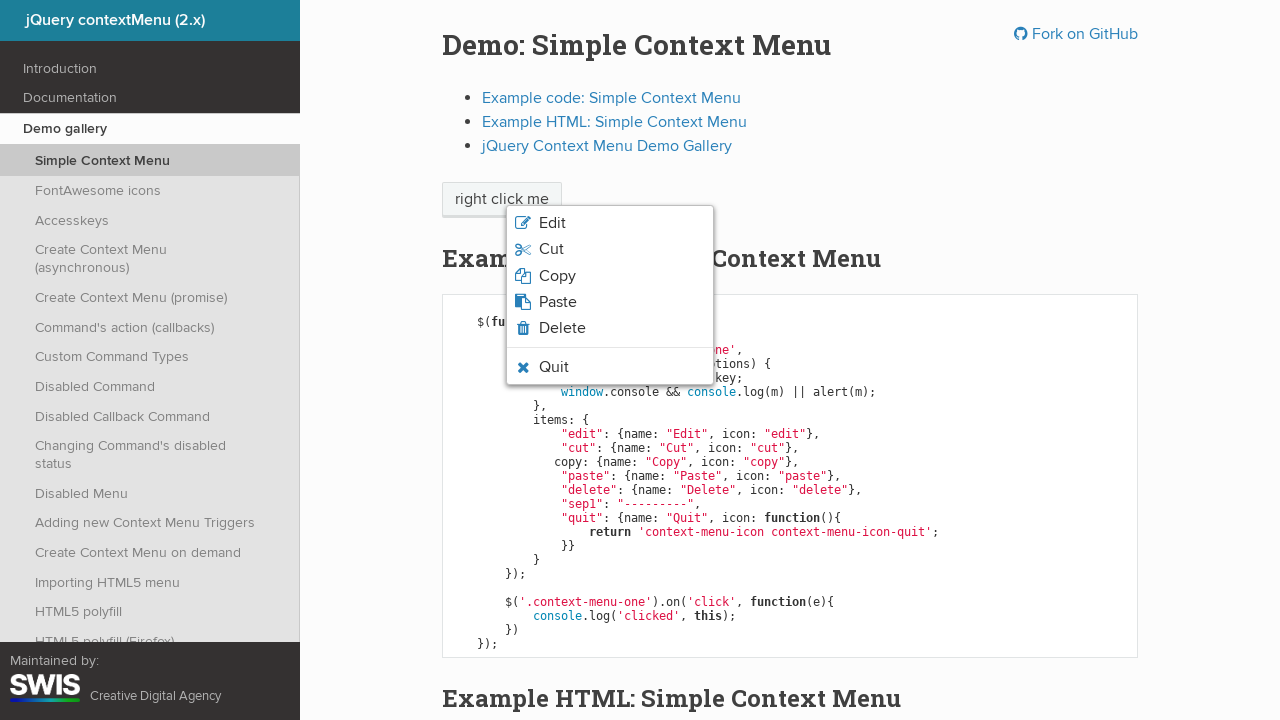

Retrieved context menu item 1: 'Edit'
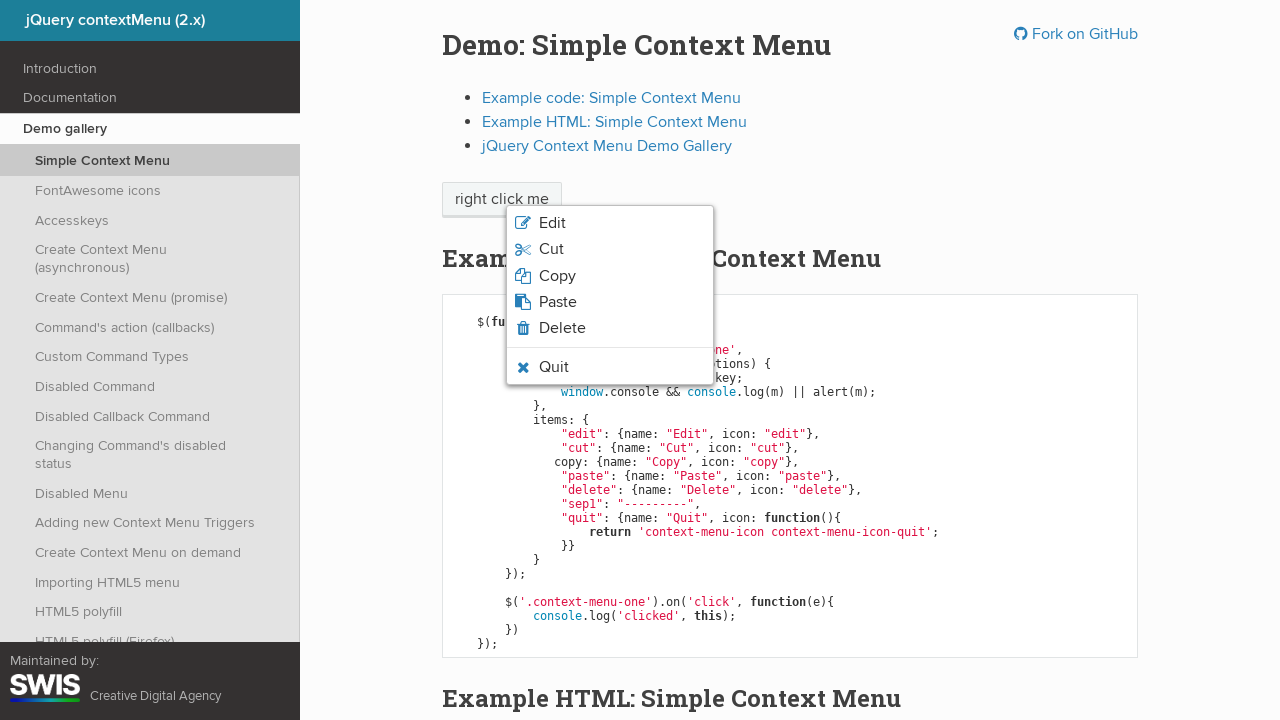

Clicked on context menu item: 'Edit' at (610, 223) on ul.context-menu-list.context-menu-root li.context-menu-icon >> nth=0
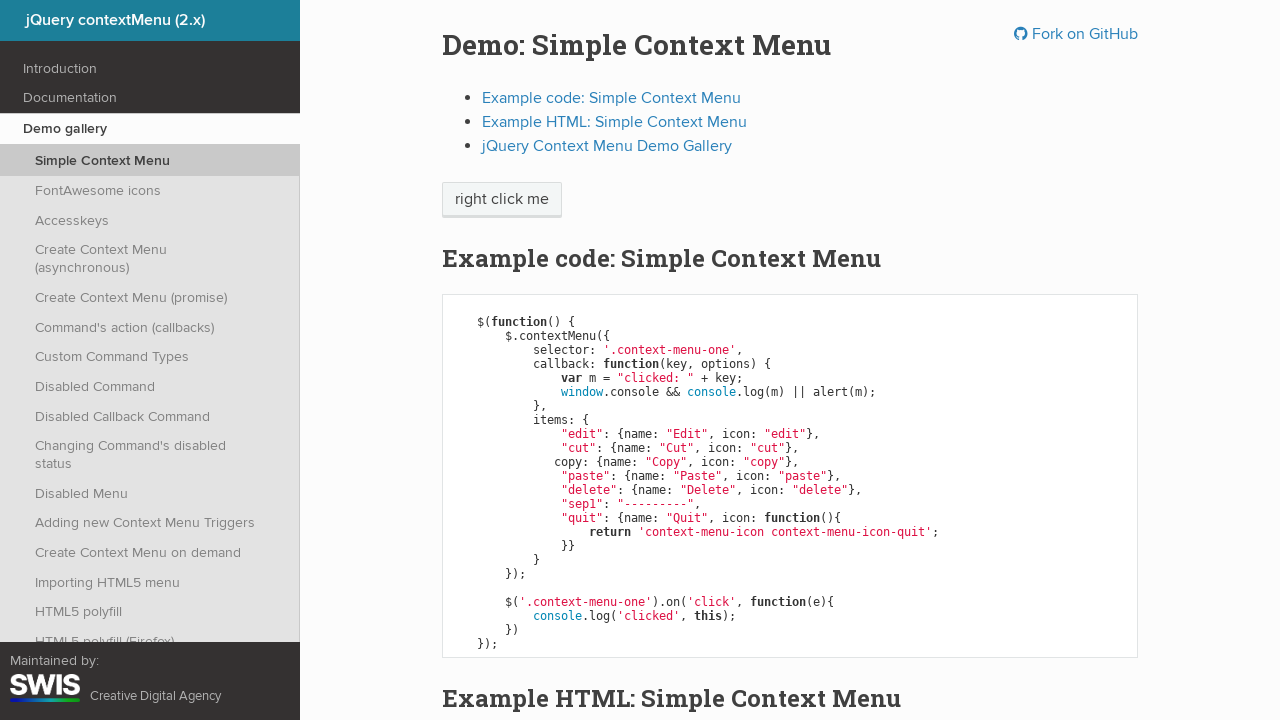

Alert dialog handler registered
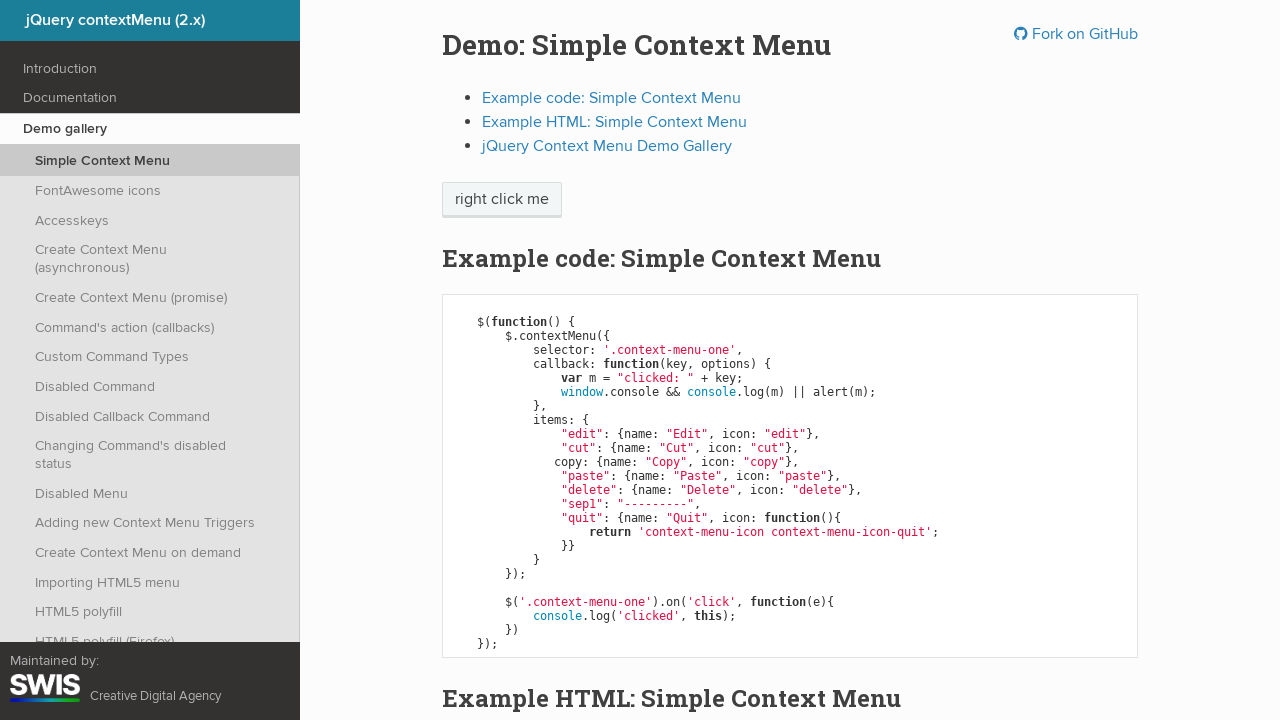

Performed right-click again to bring up context menu for next iteration at (502, 200) on span.context-menu-one.btn.btn-neutral
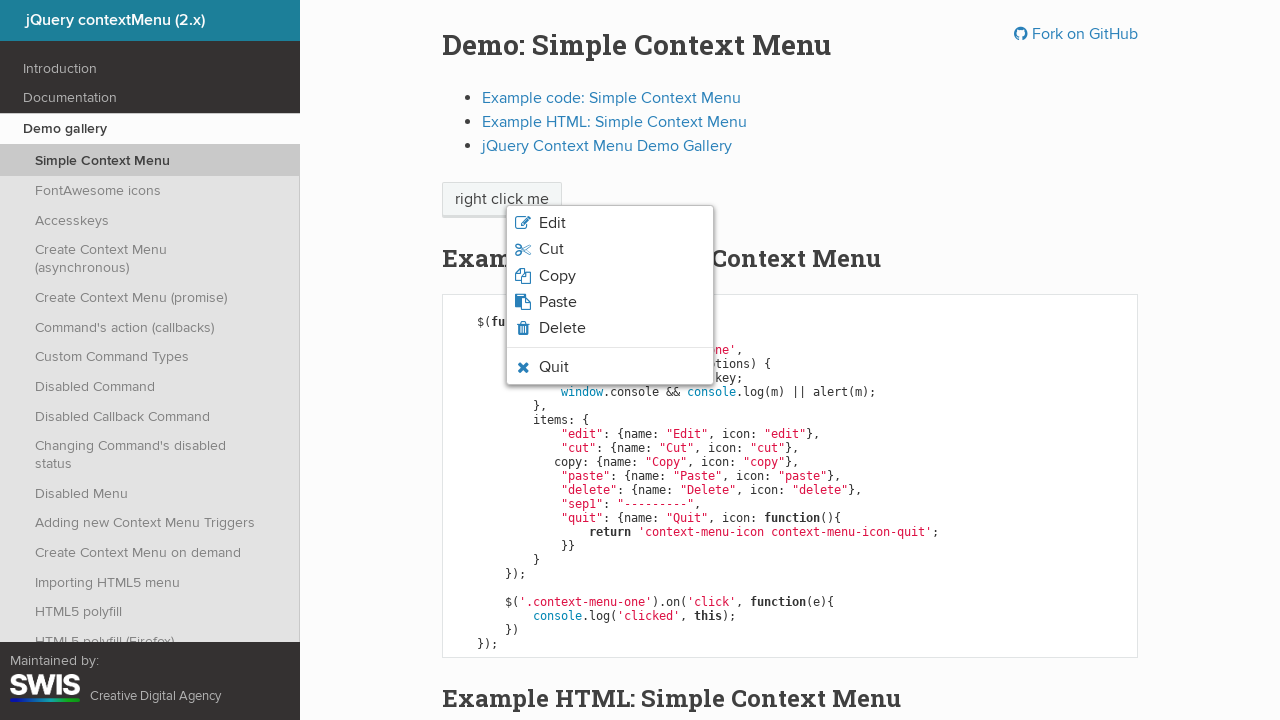

Context menu appeared and is visible
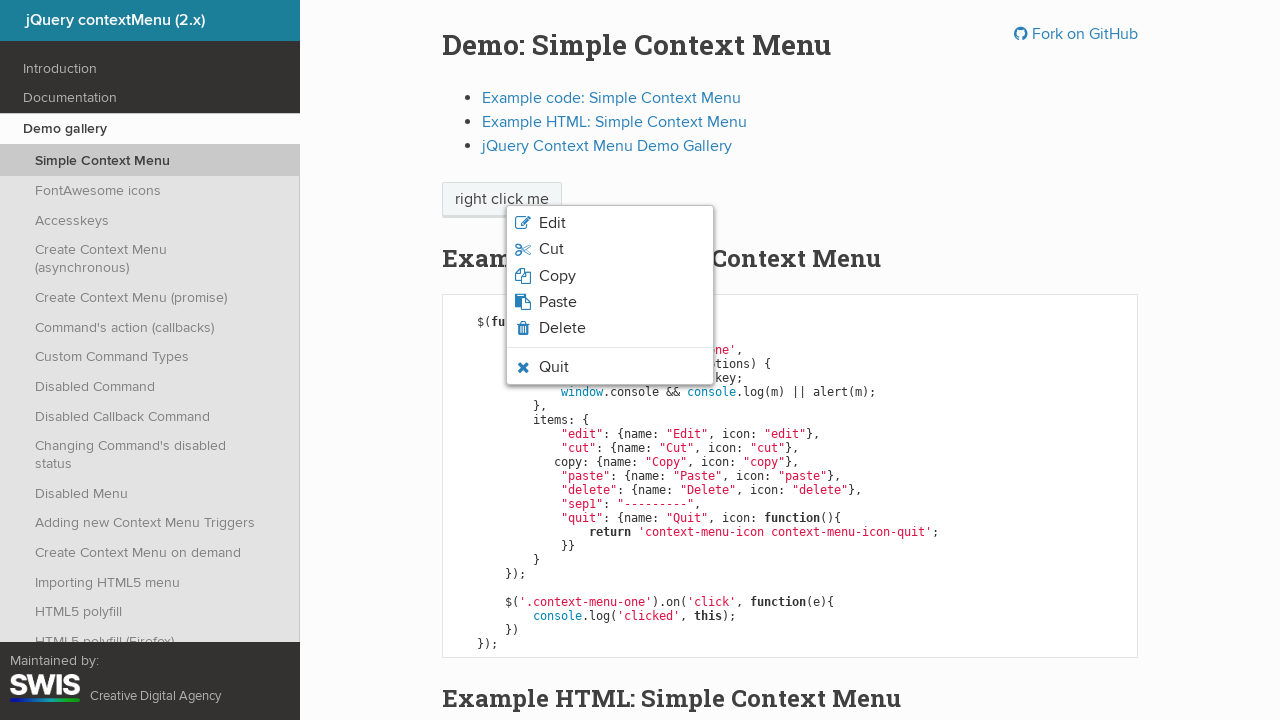

Retrieved context menu item 2: 'Cut'
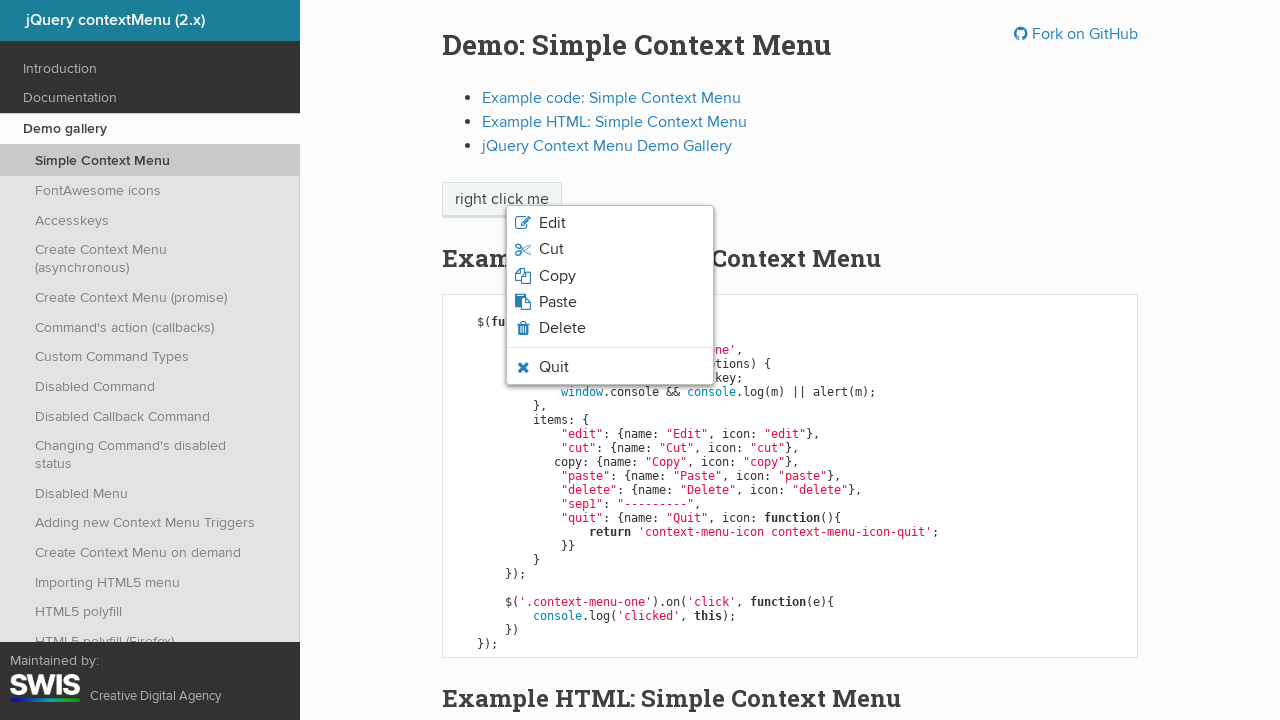

Clicked on context menu item: 'Cut' at (610, 249) on ul.context-menu-list.context-menu-root li.context-menu-icon >> nth=1
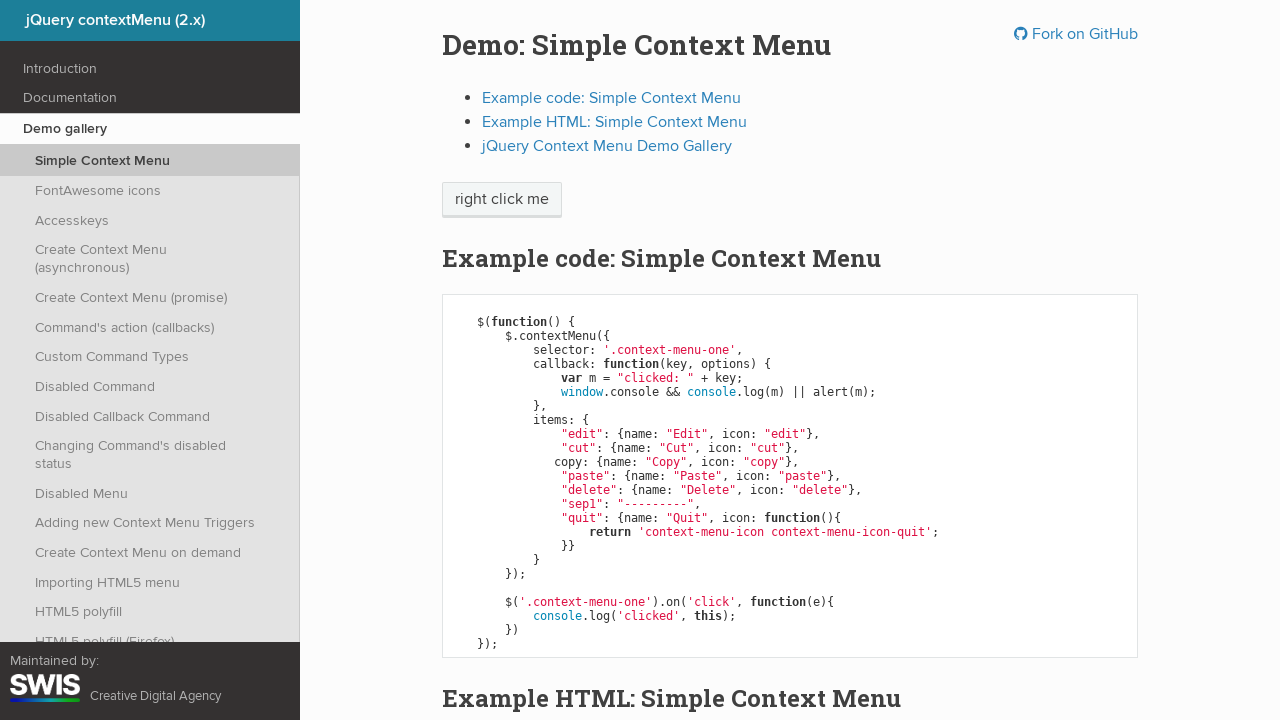

Alert dialog handler registered
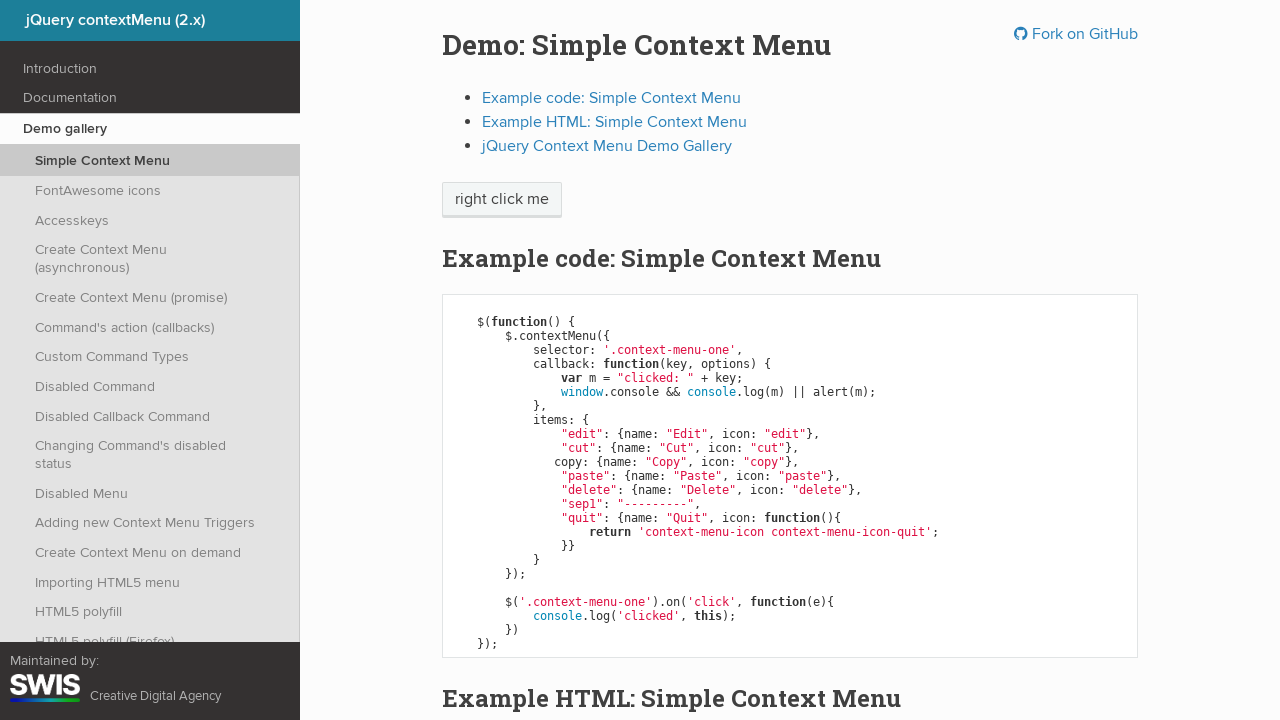

Performed right-click again to bring up context menu for next iteration at (502, 200) on span.context-menu-one.btn.btn-neutral
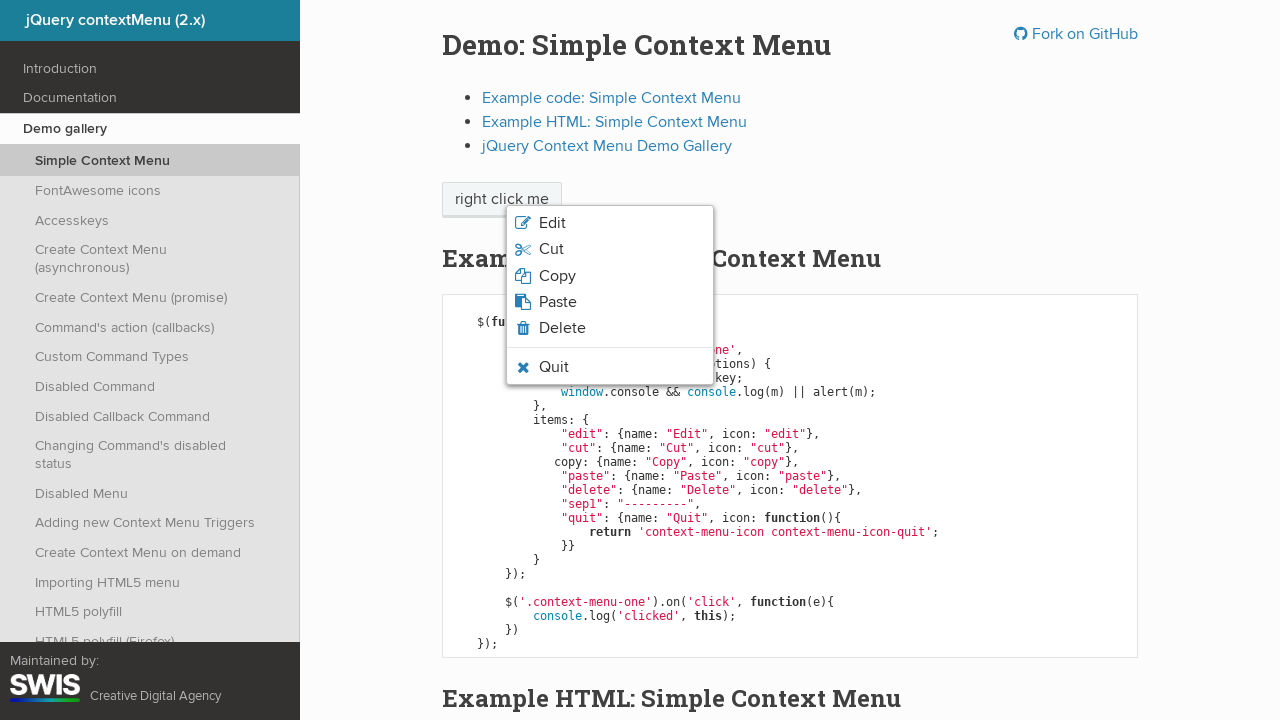

Context menu appeared and is visible
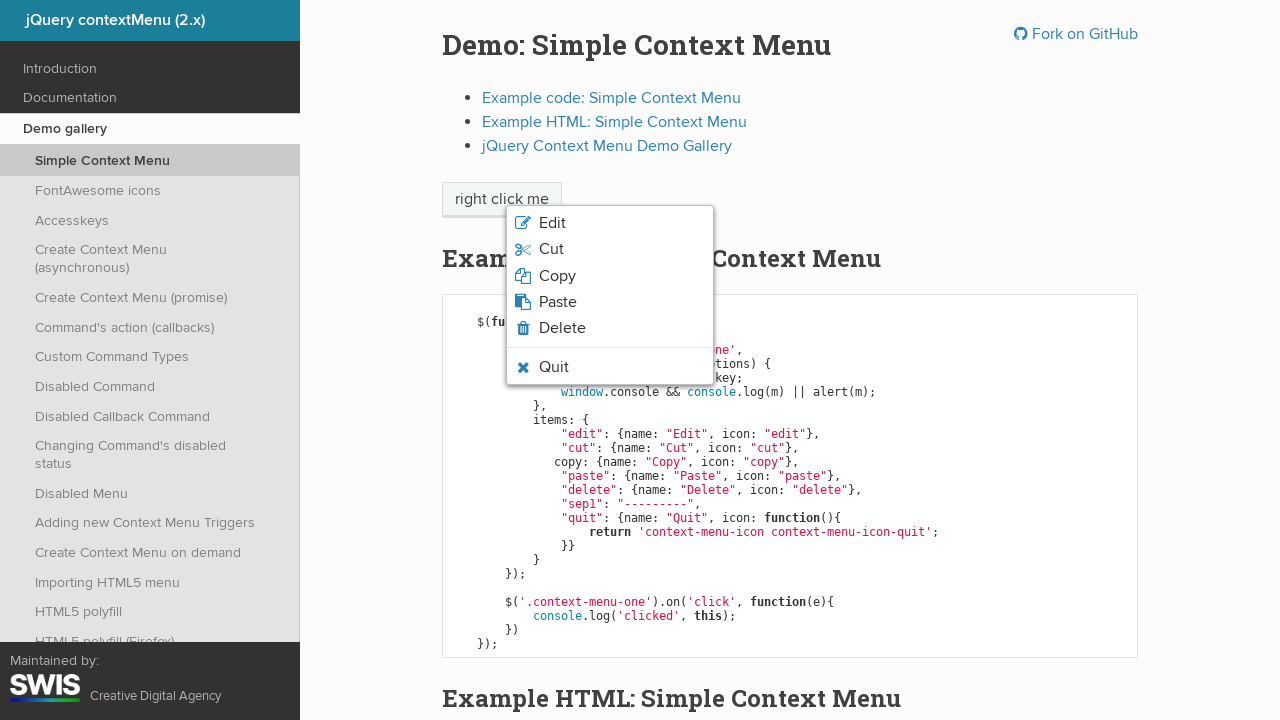

Retrieved context menu item 3: 'Copy'
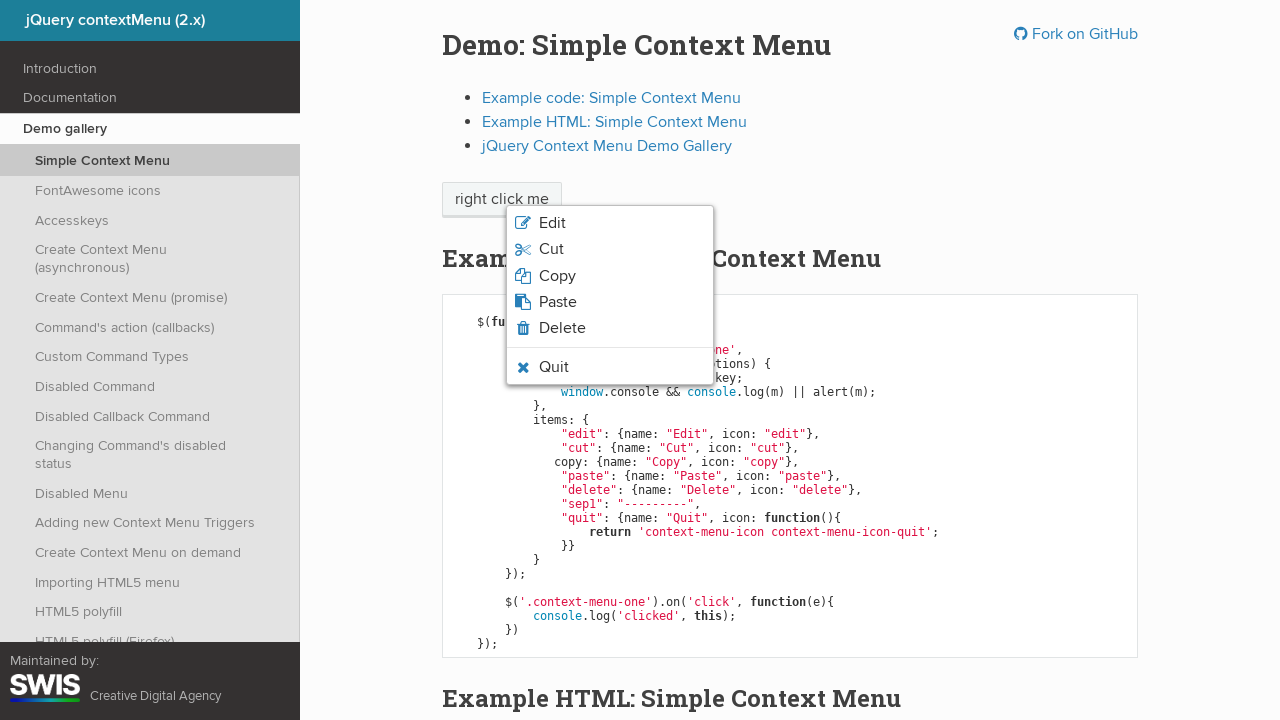

Clicked on context menu item: 'Copy' at (610, 276) on ul.context-menu-list.context-menu-root li.context-menu-icon >> nth=2
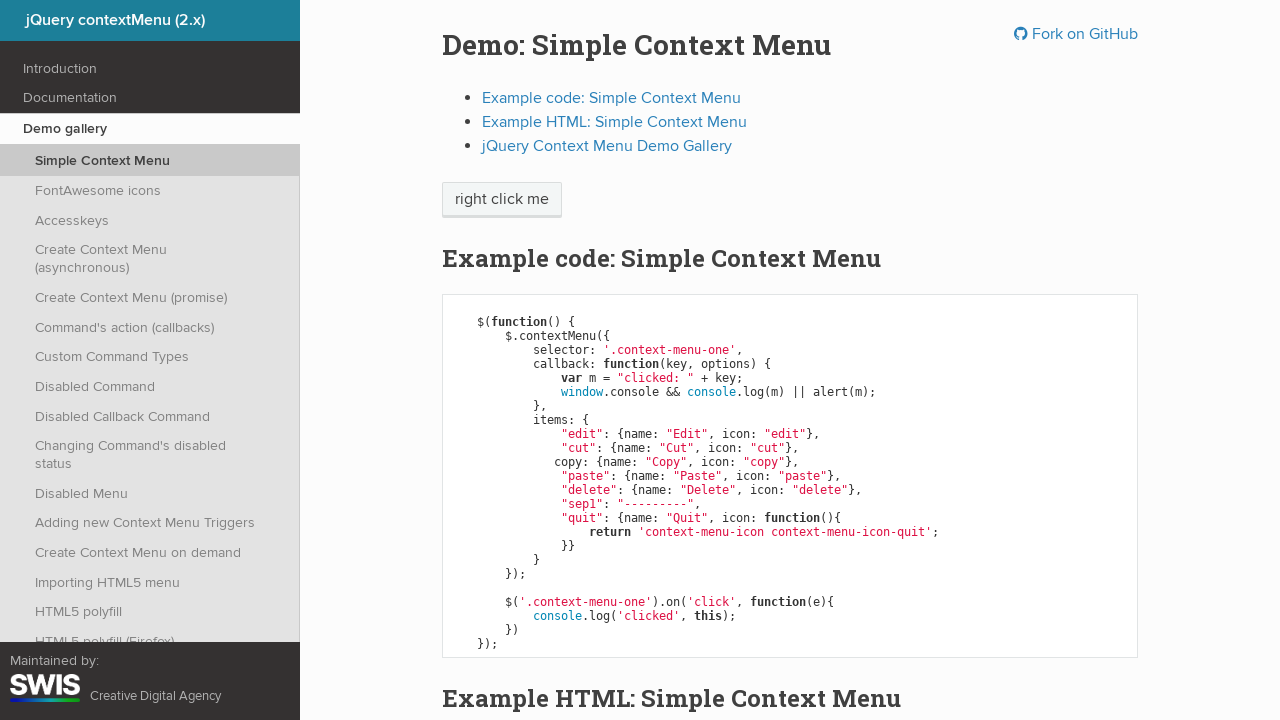

Alert dialog handler registered
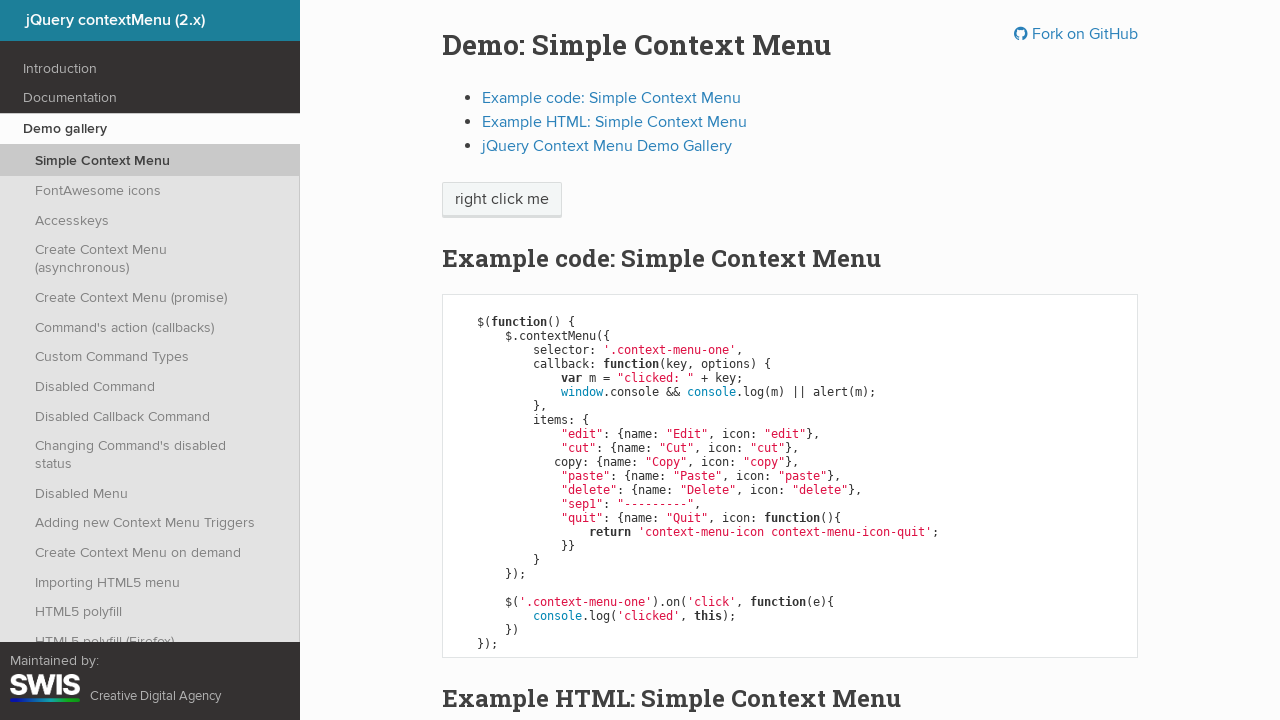

Stopped iteration after clicking 'Copy' option
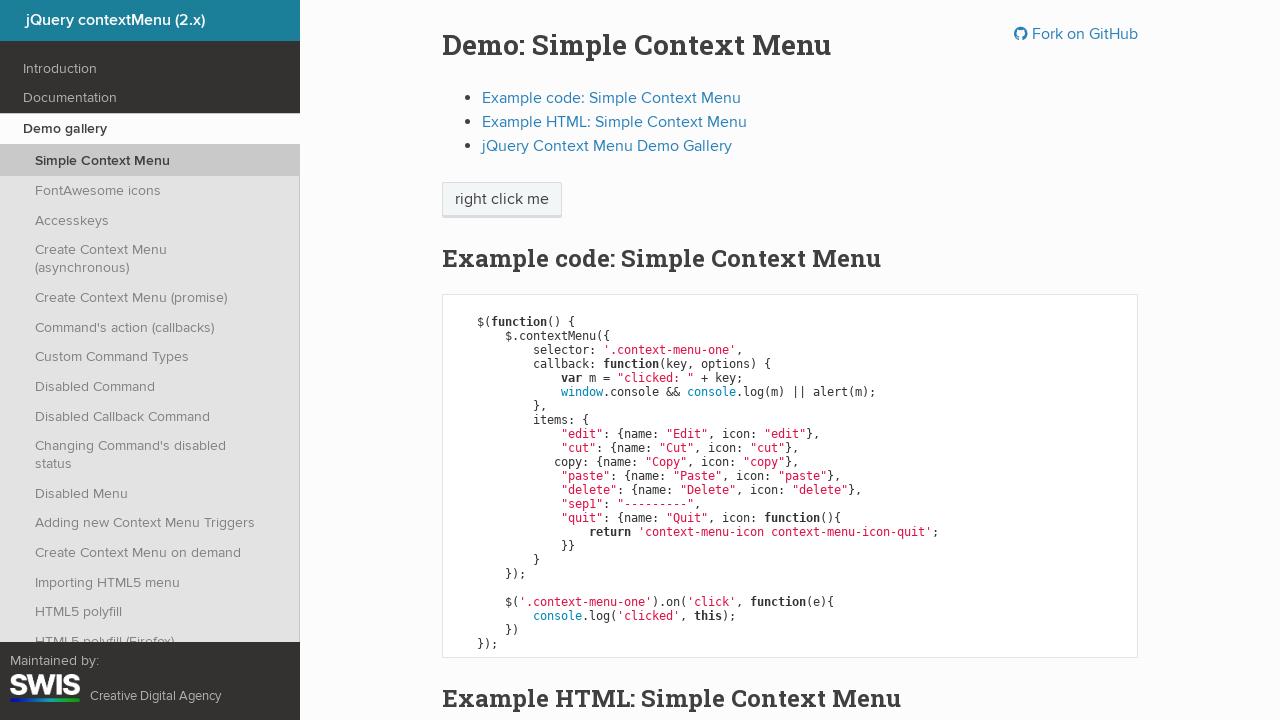

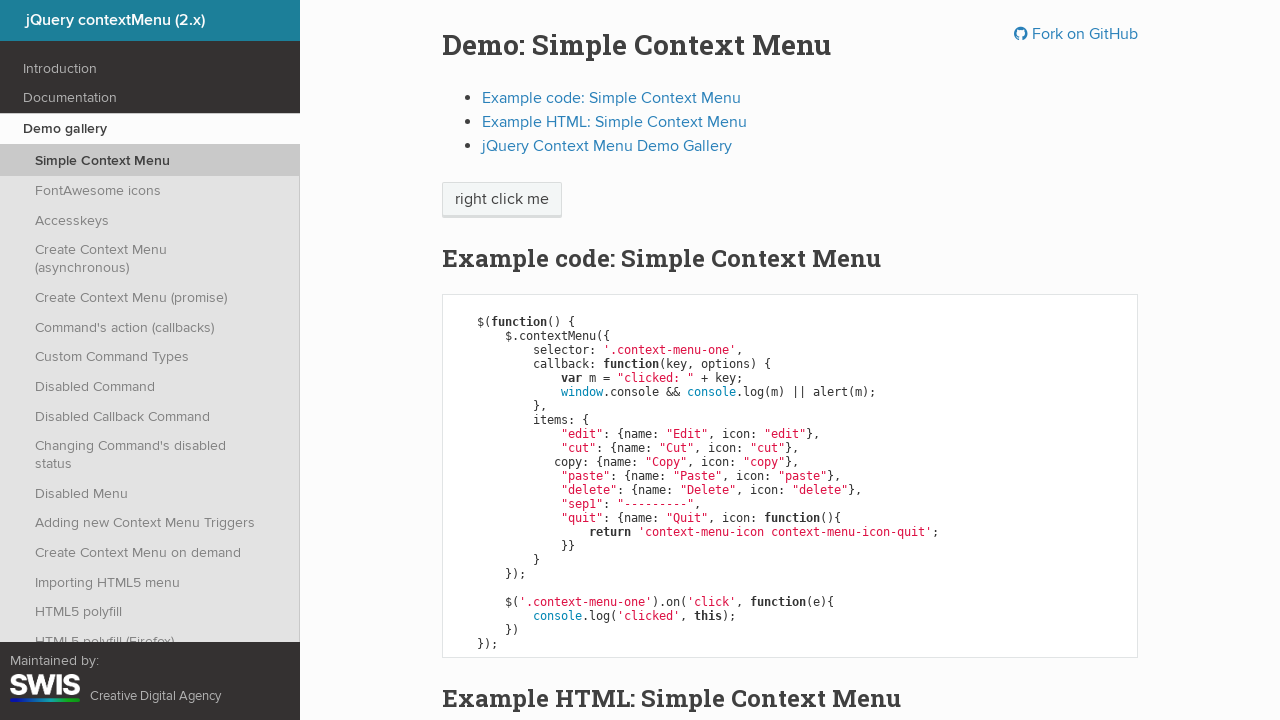